Tests various form elements on a practice automation page including radio buttons, autocomplete, dropdown selection, checkboxes, and alert handling

Starting URL: https://www.rahulshettyacademy.com/AutomationPractice/

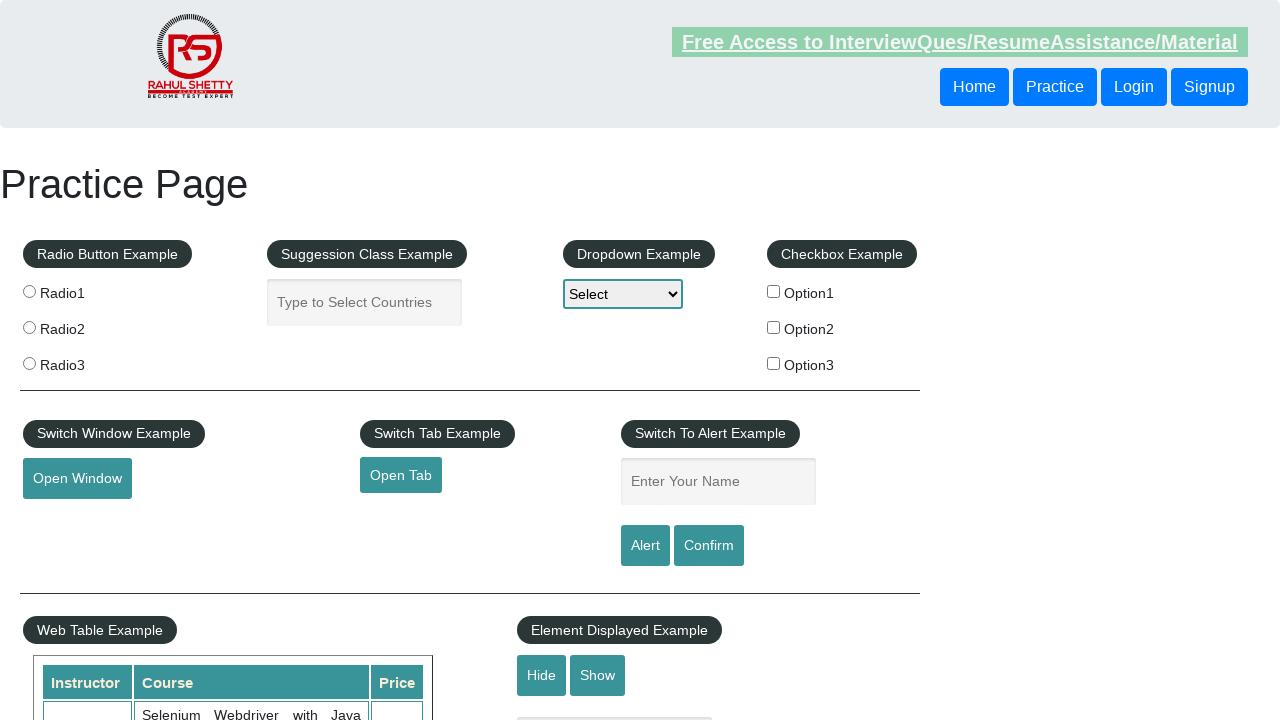

Clicked radio button option 2 at (29, 327) on input[value='radio2']
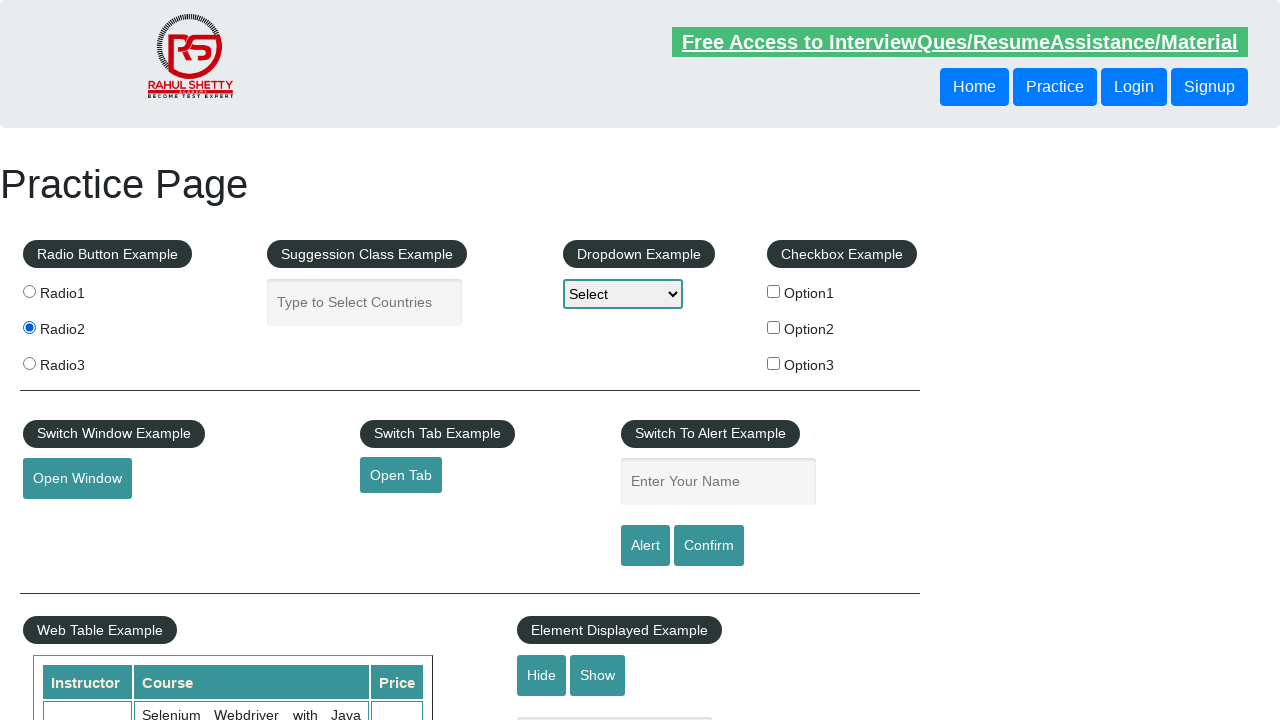

Filled autocomplete field with 'USA' on input#autocomplete
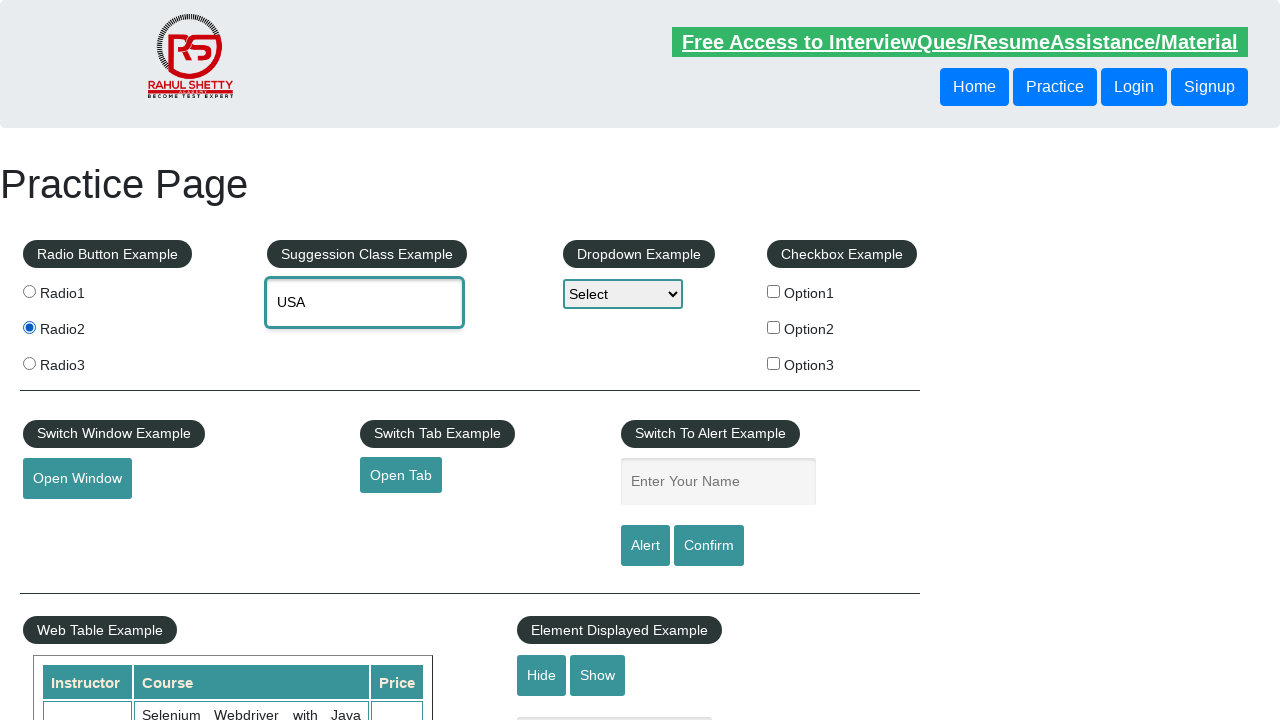

Selected option at index 2 from dropdown on #dropdown-class-example
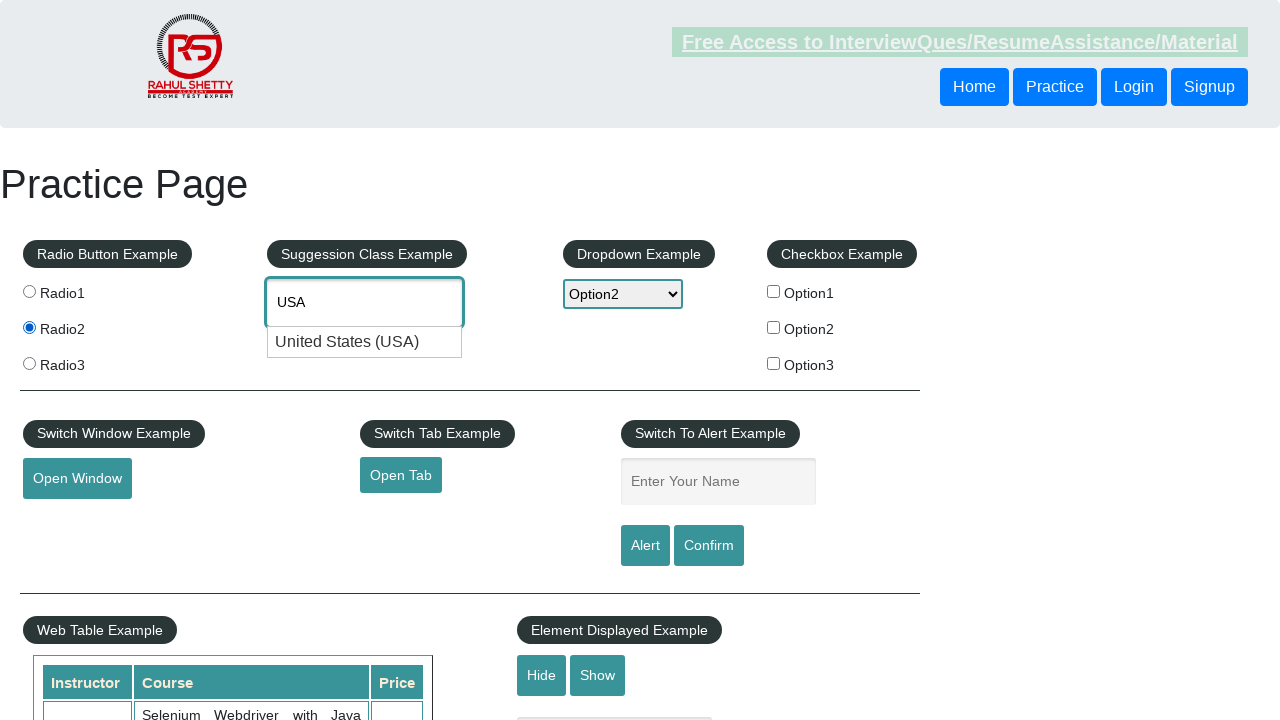

Clicked checkbox option 3 at (774, 363) on input#checkBoxOption3
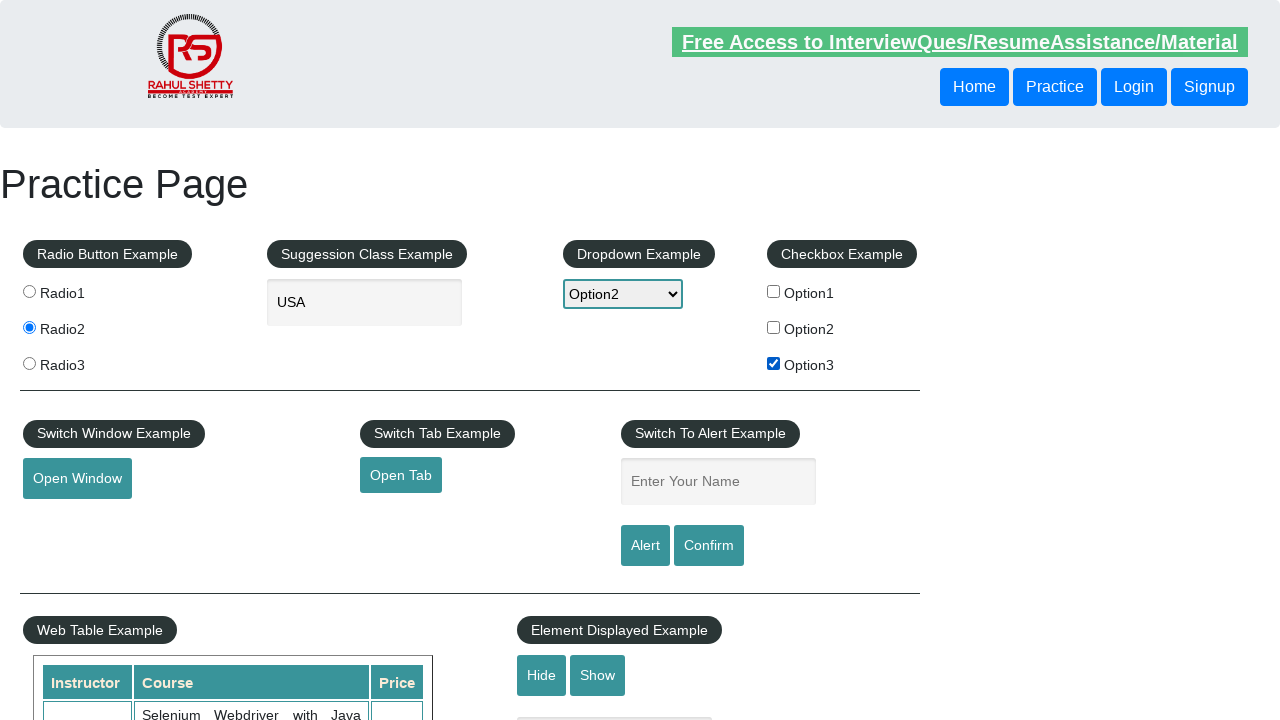

Filled name field with 'Jafry' on input#name
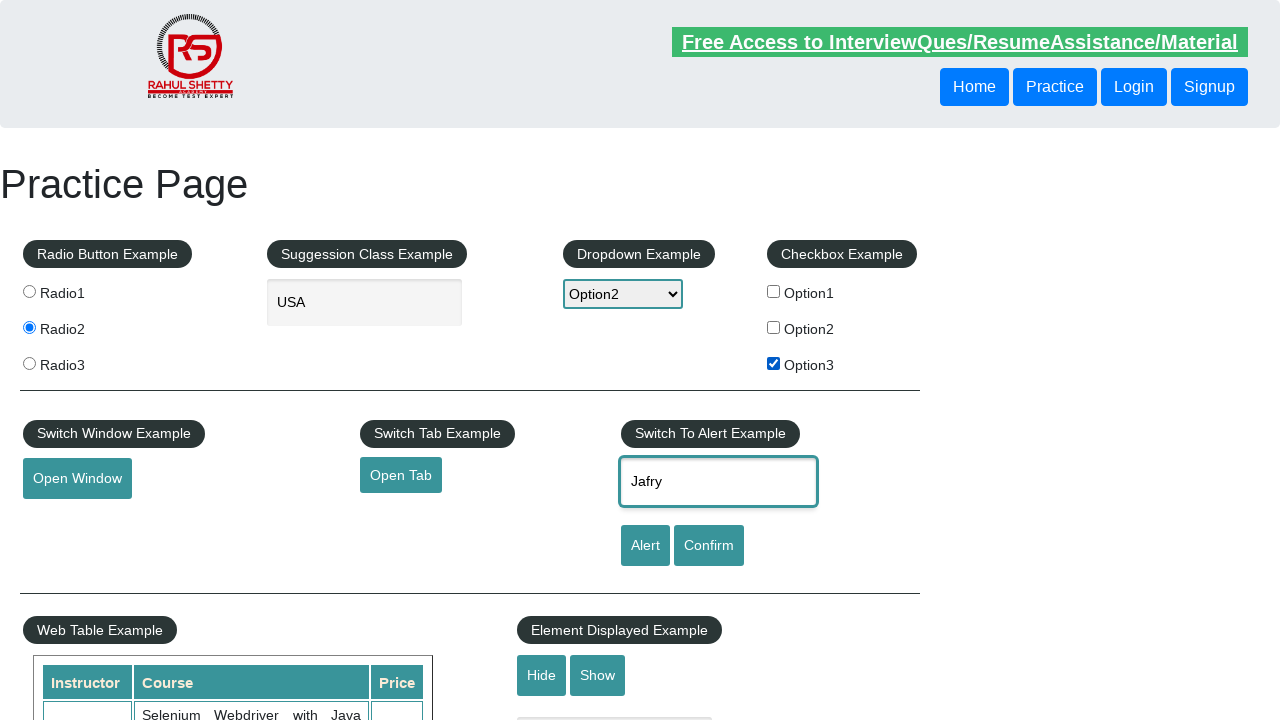

Clicked alert button and dismissed the alert dialog at (645, 546) on input#alertbtn
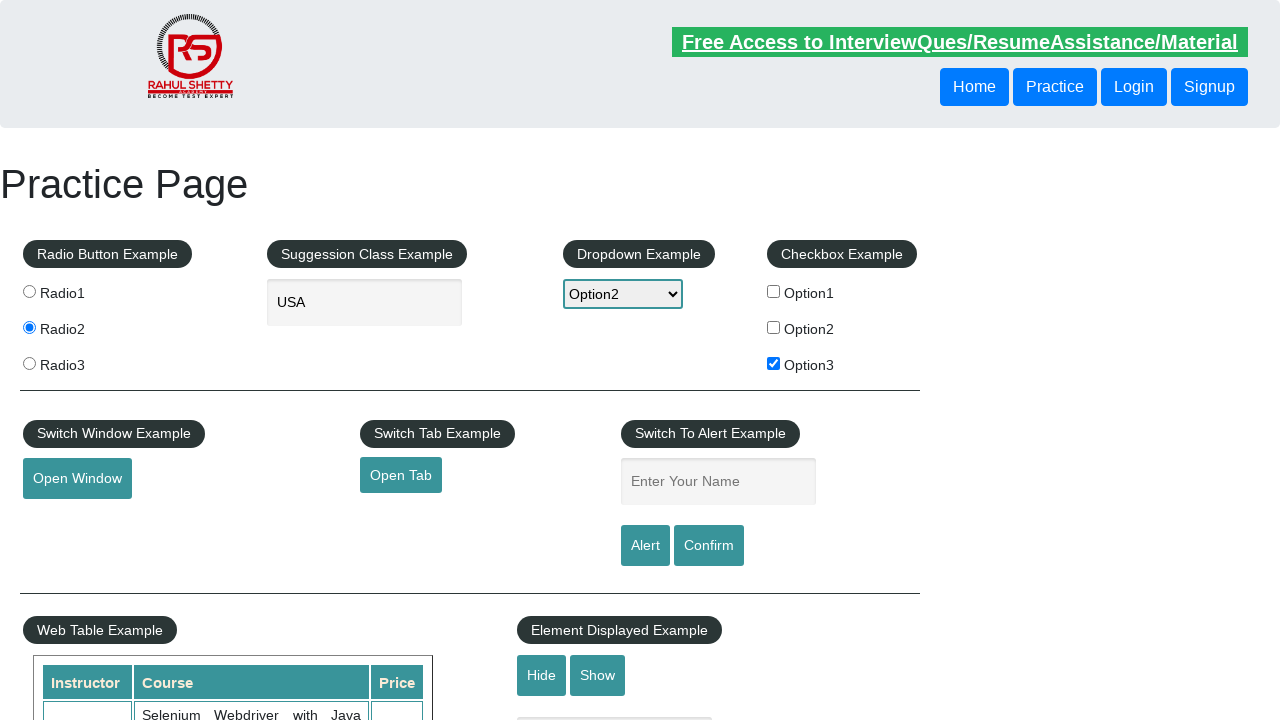

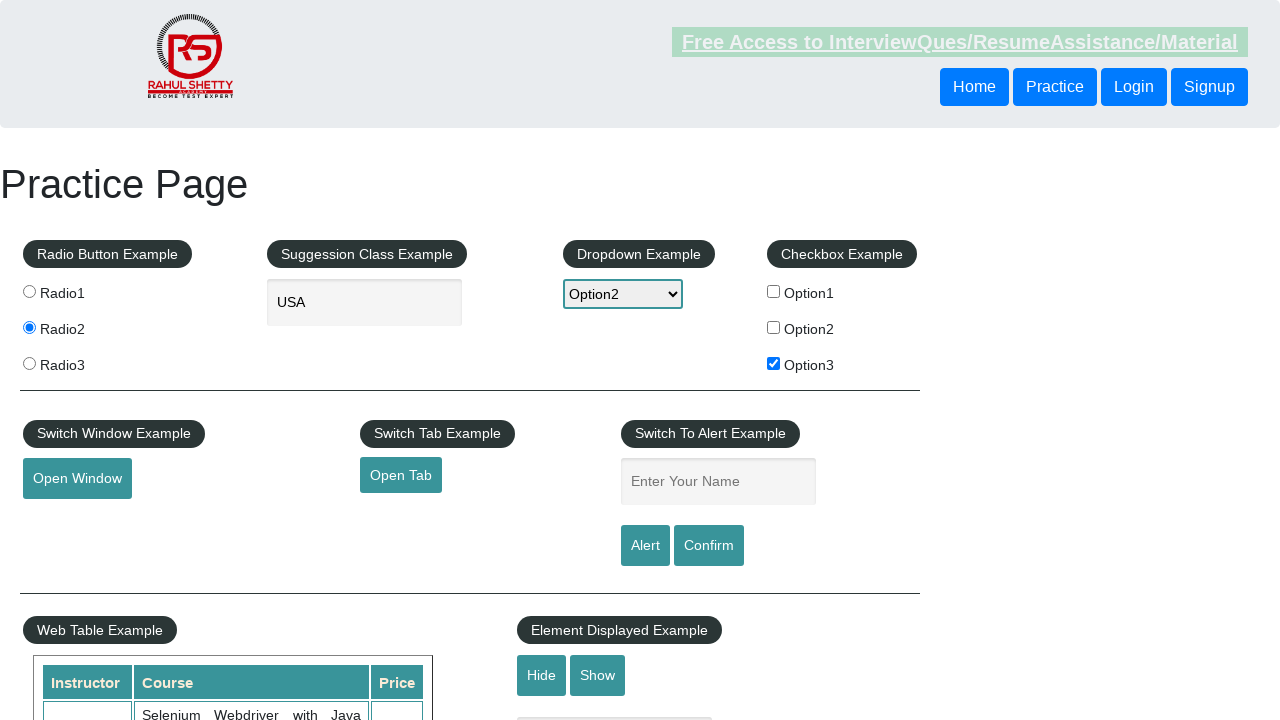